Navigates to a demo table page and verifies that the table with product information (specifically the Levis Shirt row with discount data) is loaded and displayed.

Starting URL: https://demoapps.qspiders.com/ui/table?scenario=1

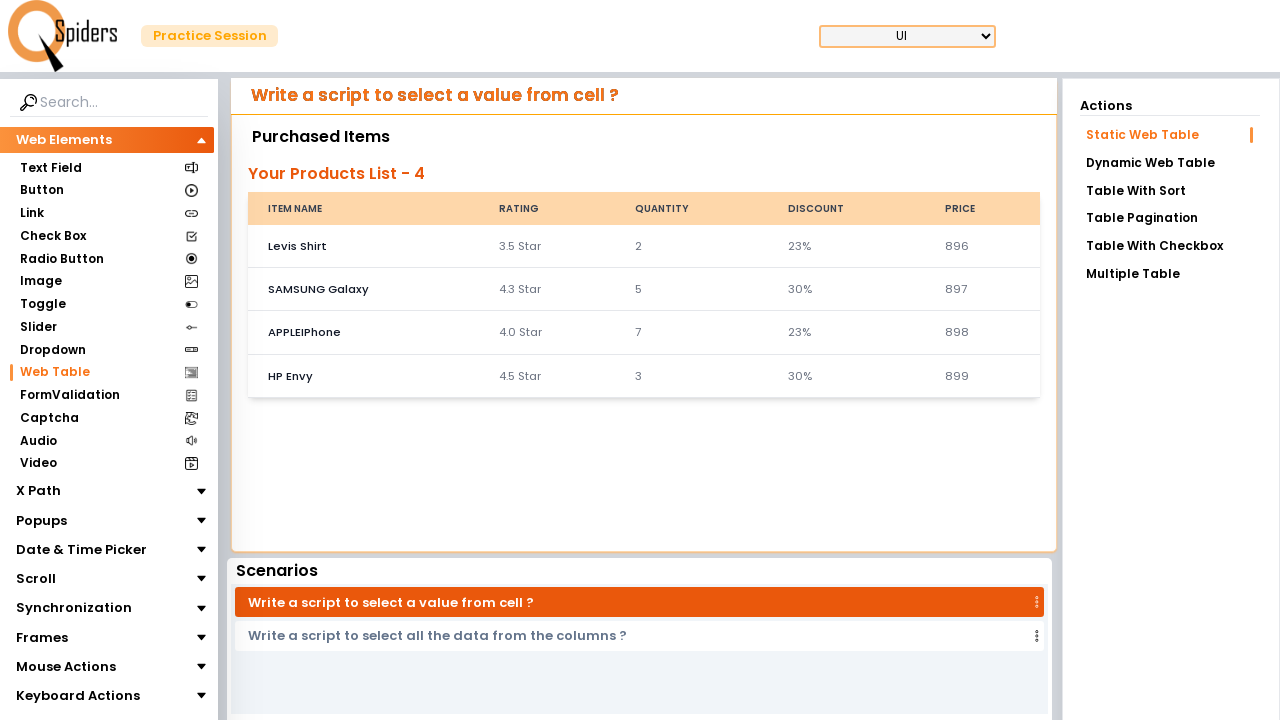

Navigated to demo table page
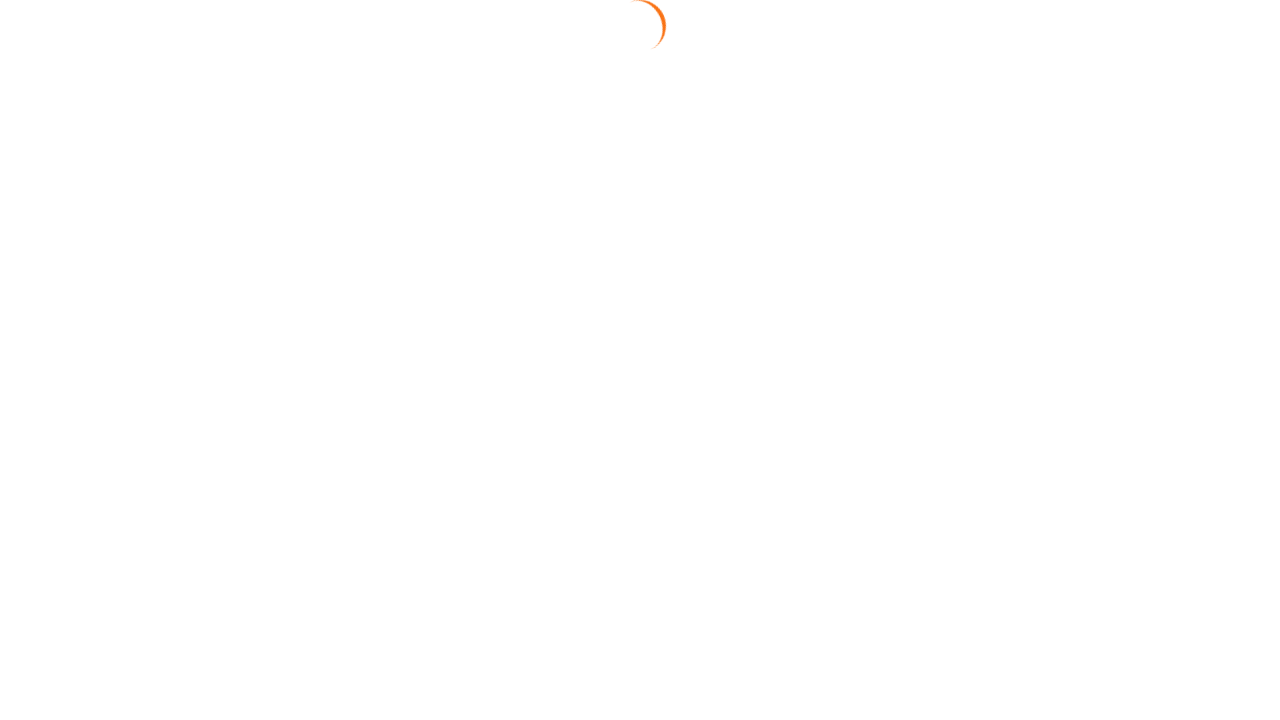

Waited for Levis Shirt row with discount data to load
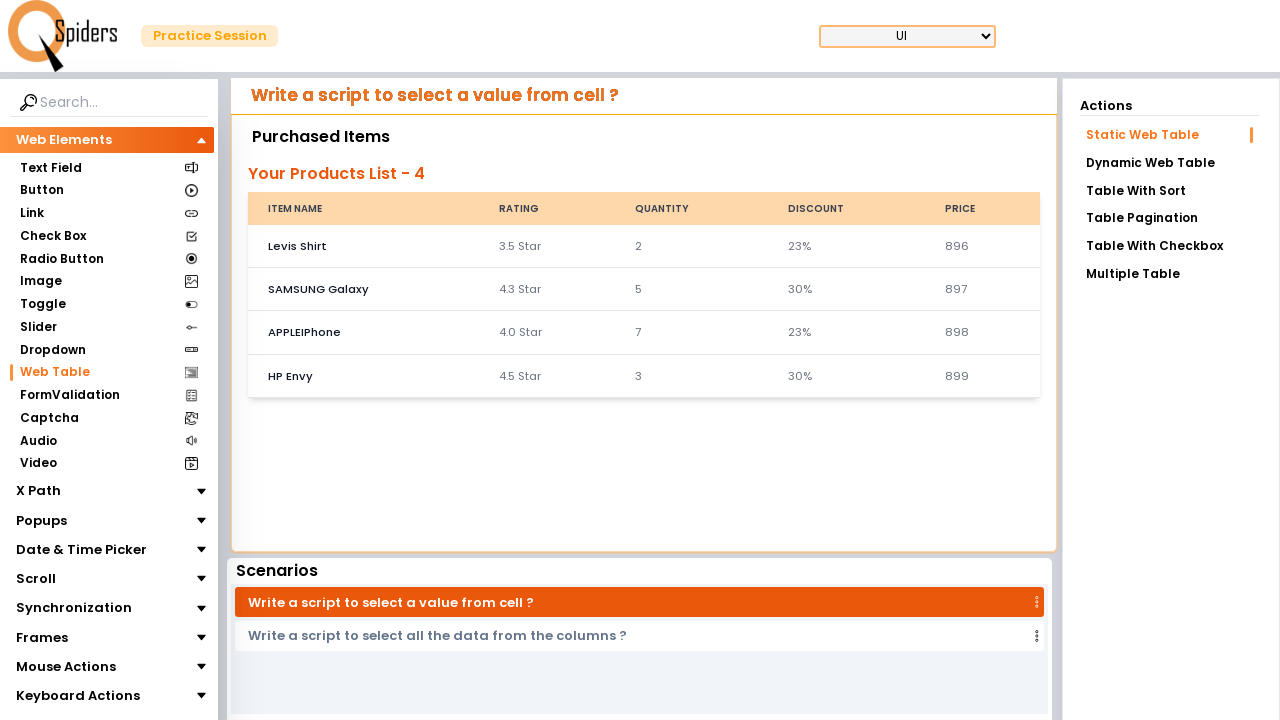

Verified Levis Shirt row with discount data is visible in the table
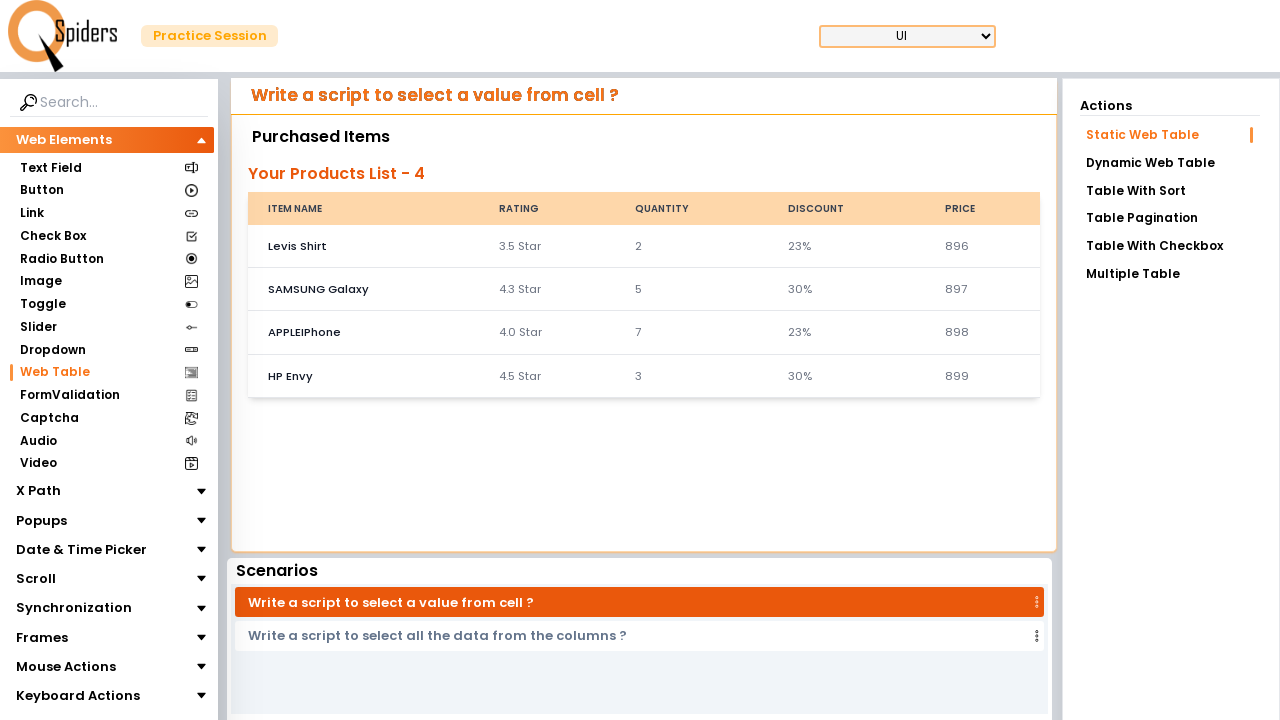

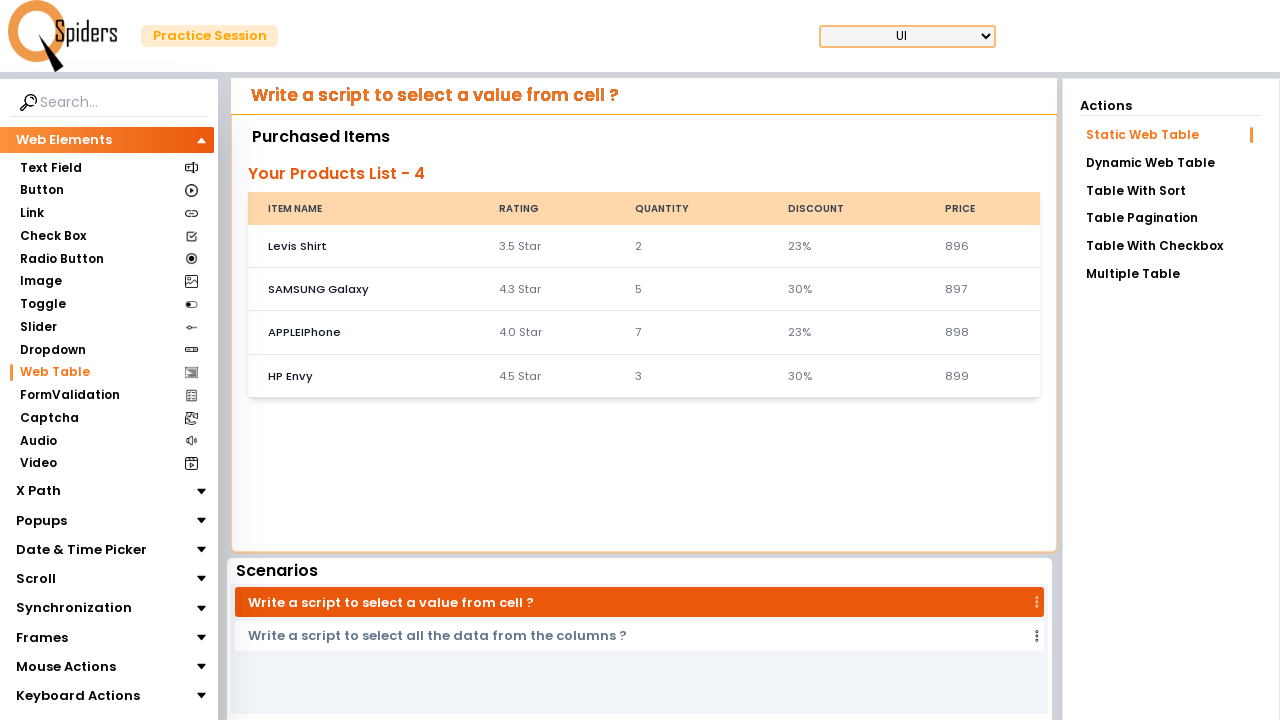